Navigates to the Trendyol homepage

Starting URL: https://www.trendyol.com

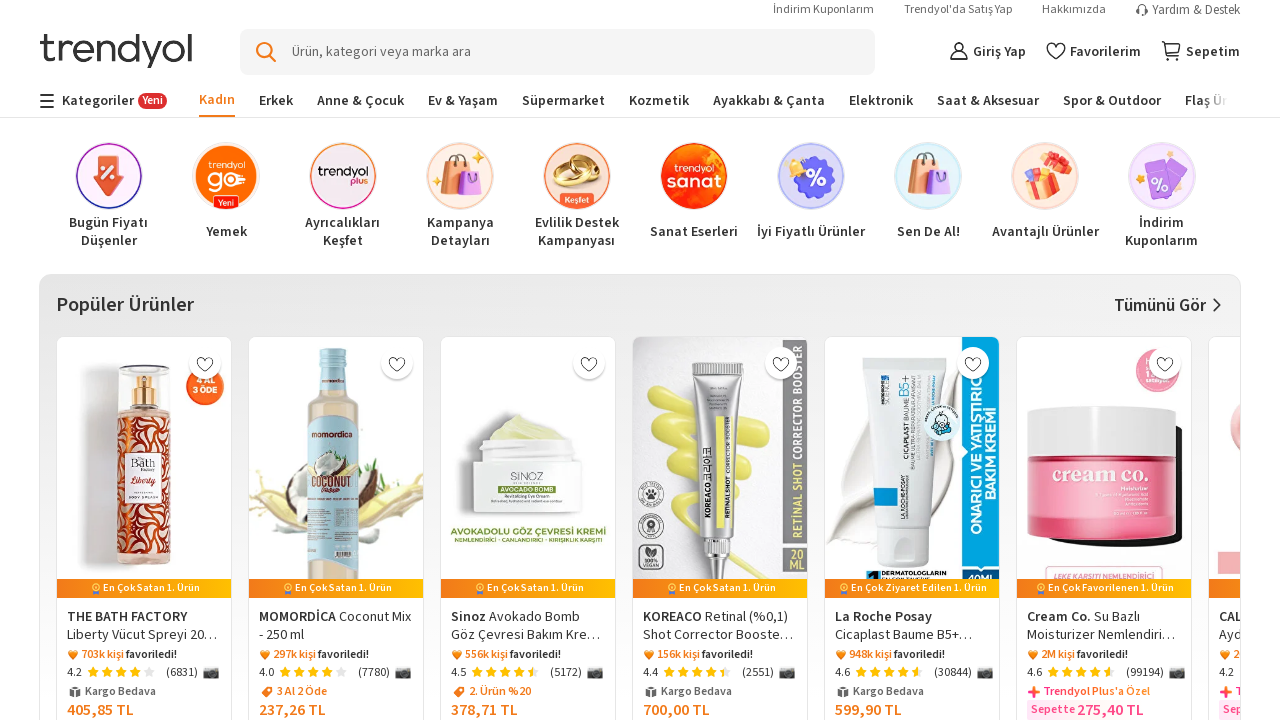

Navigated to Trendyol homepage
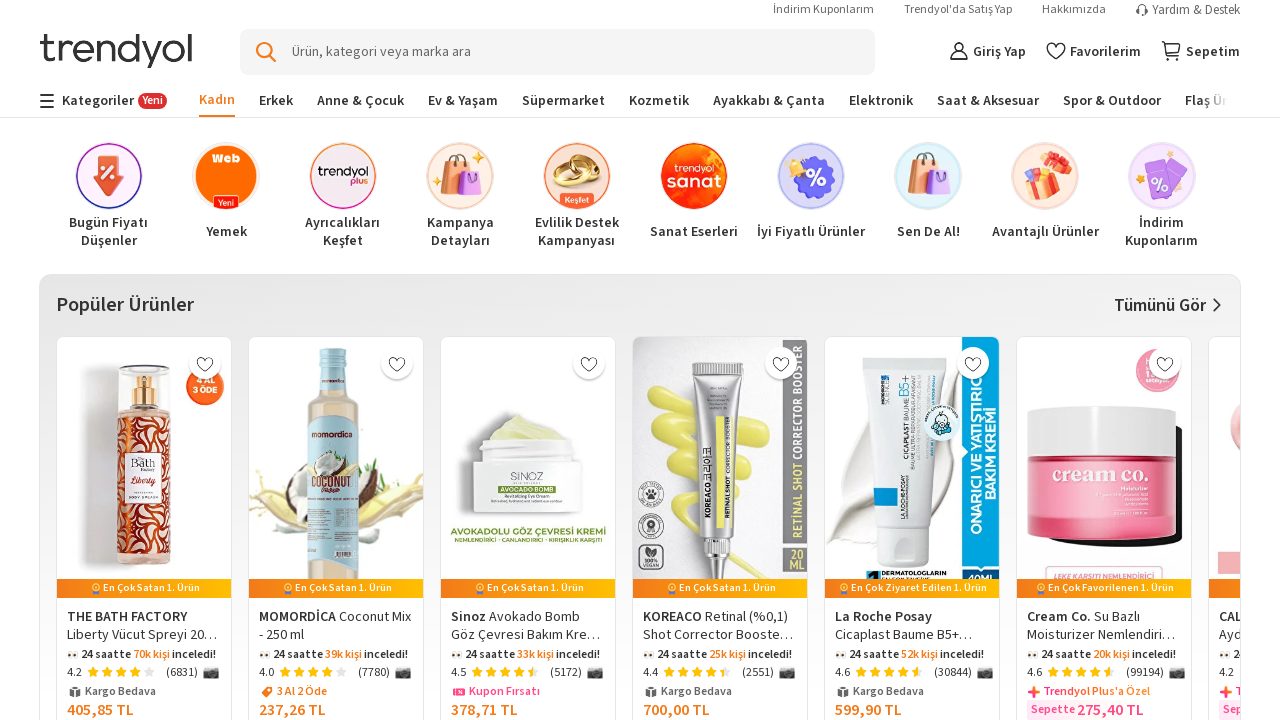

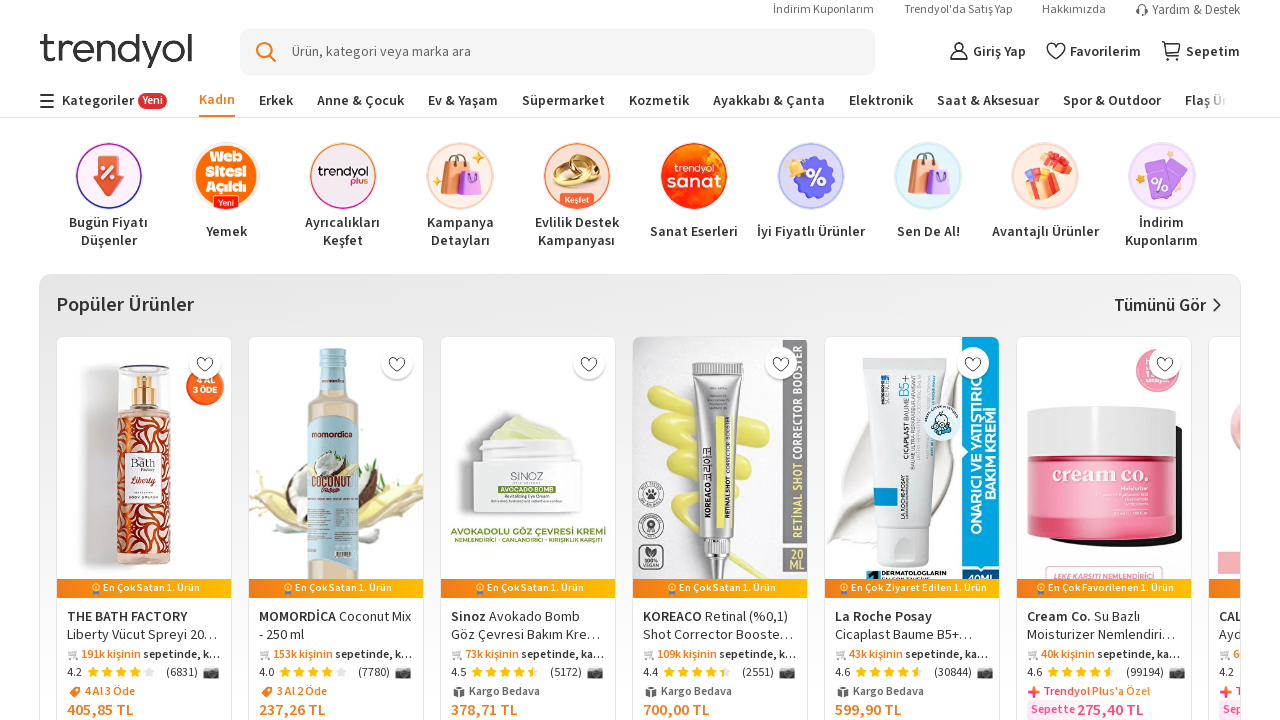